Tests dynamic form element manipulation by adding a text field, referencing it, then removing it to demonstrate stale element handling

Starting URL: https://www.encodedna.com/2013/07/dynamically-add-remove-form-elements-using-jquery-demo.htm

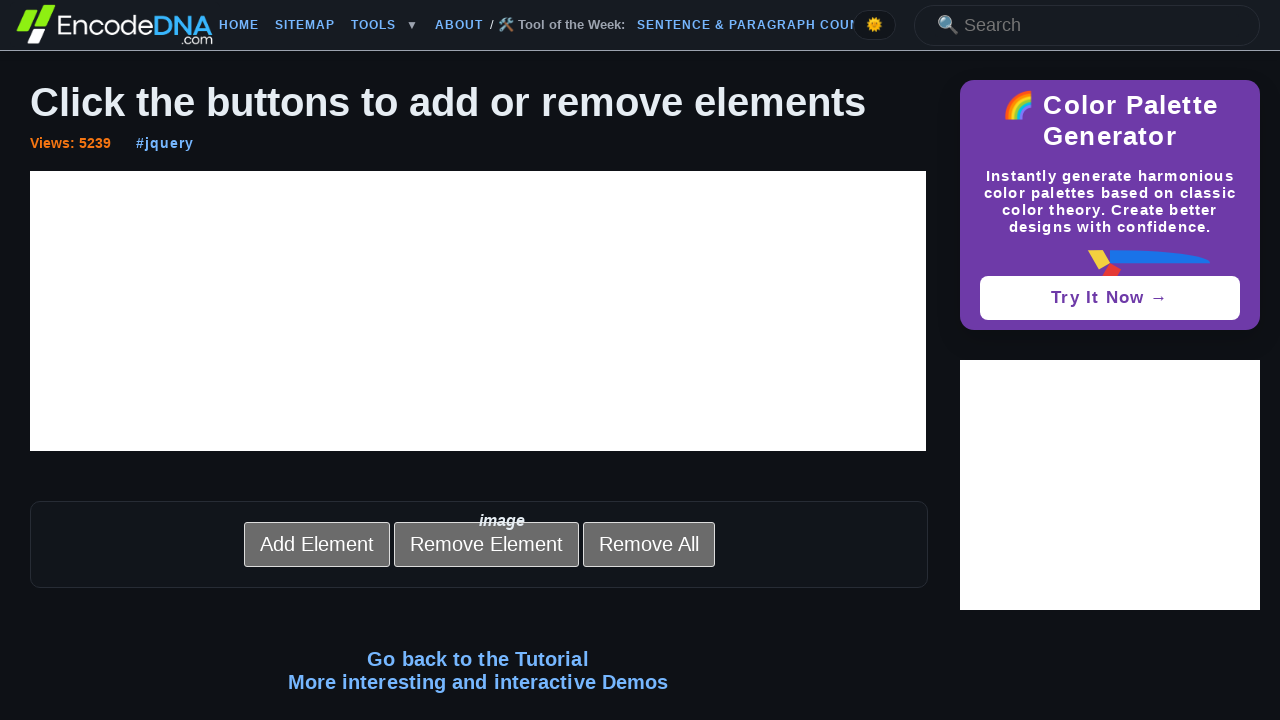

Navigated to dynamic form element manipulation demo page
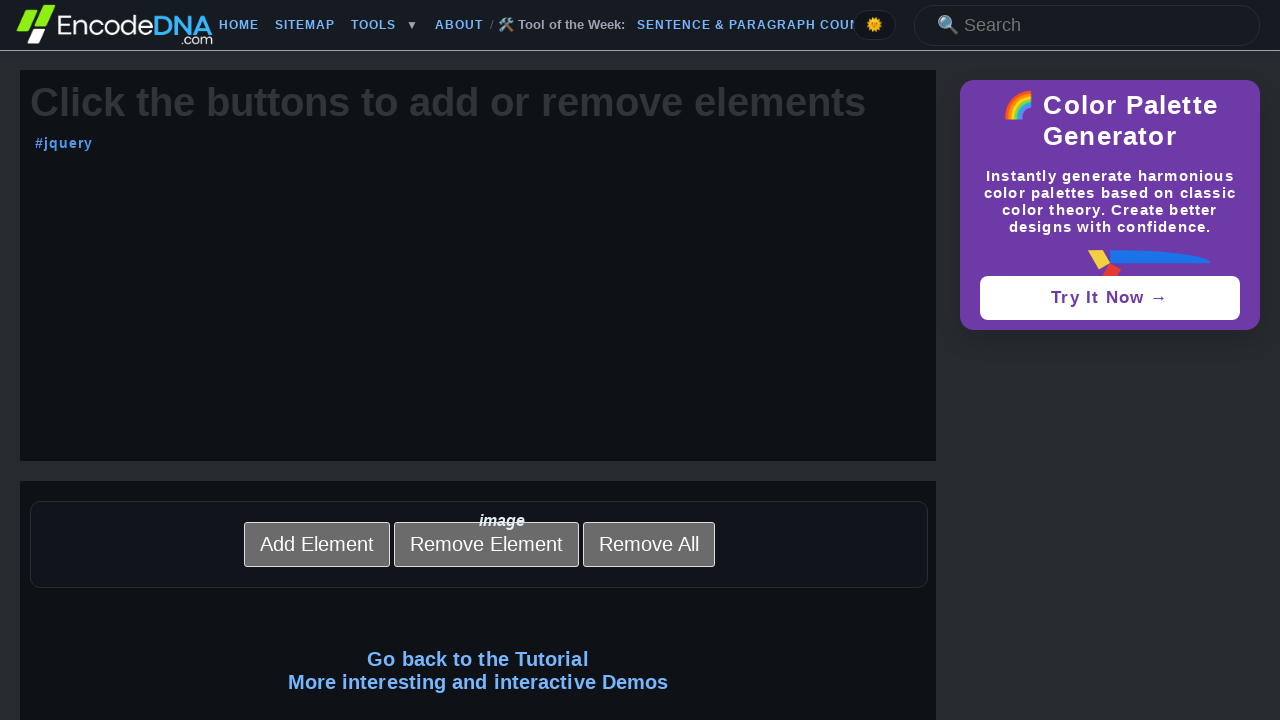

Clicked Add button to create new text field at (316, 544) on xpath=//*[@id='btAdd']
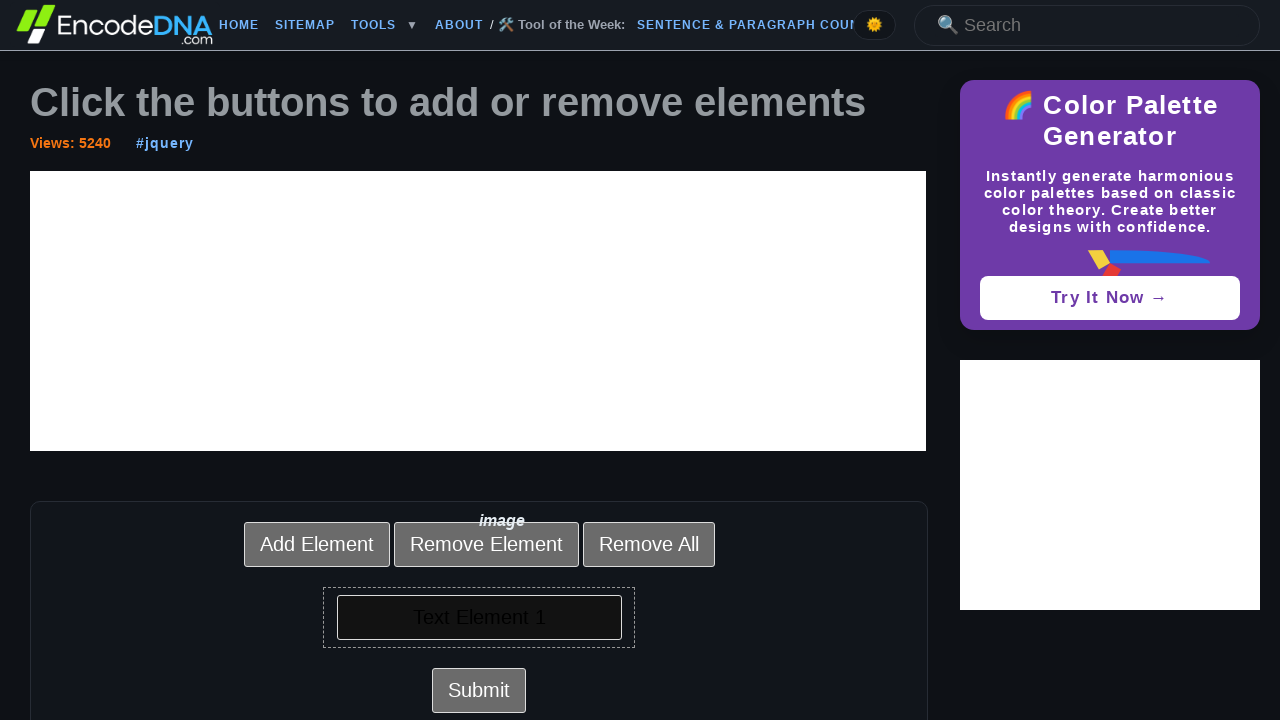

Text field element appeared in DOM
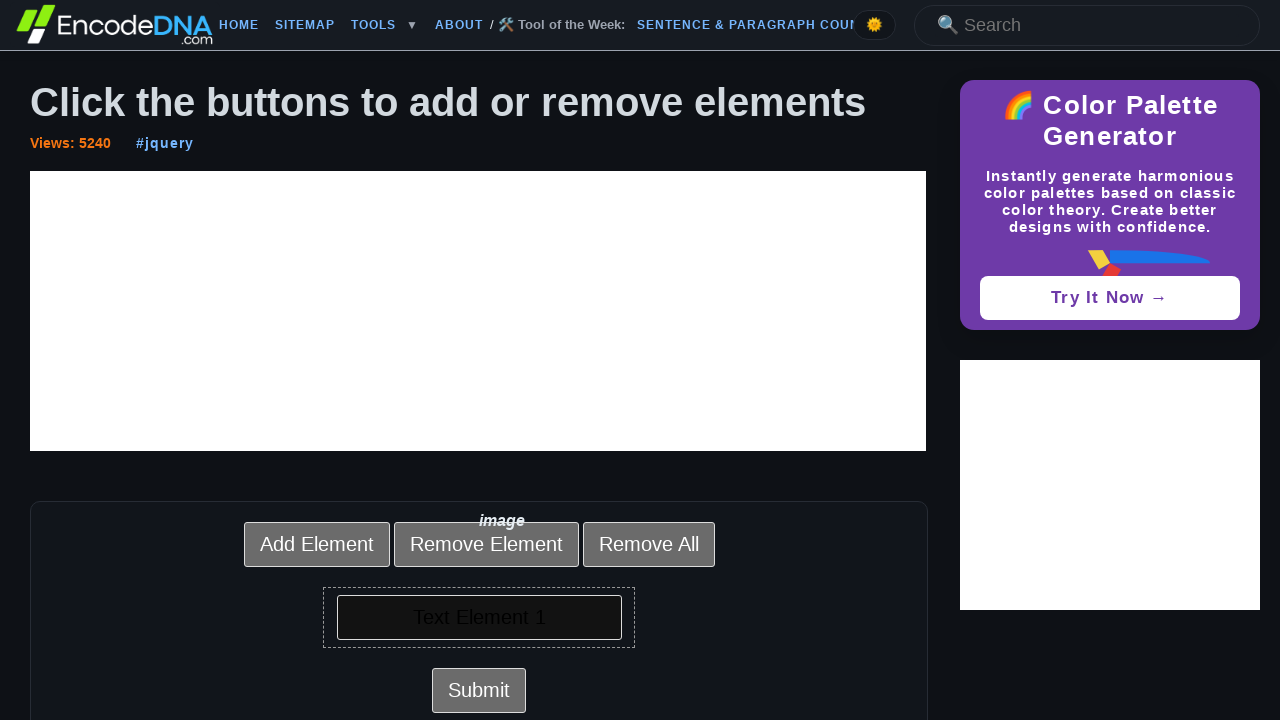

Obtained reference to newly created text field
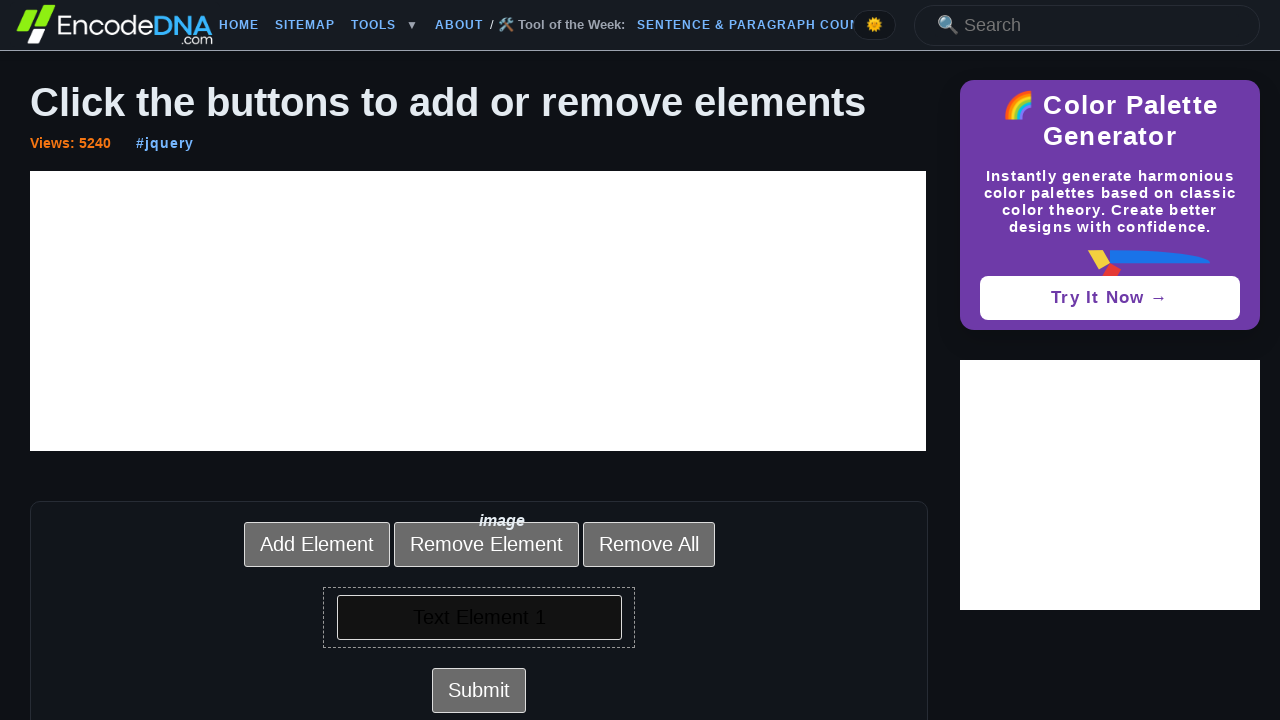

Clicked Remove button to delete text field, demonstrating stale element handling at (486, 544) on xpath=//*[@id='btRemove']
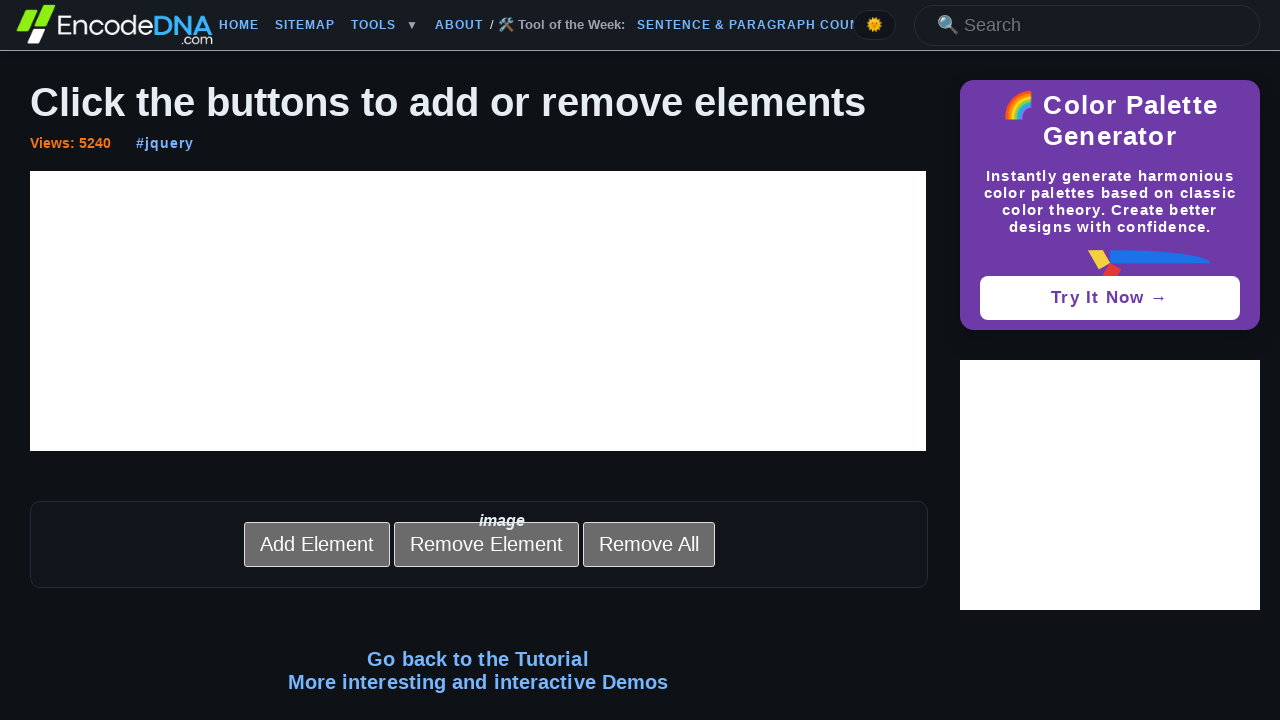

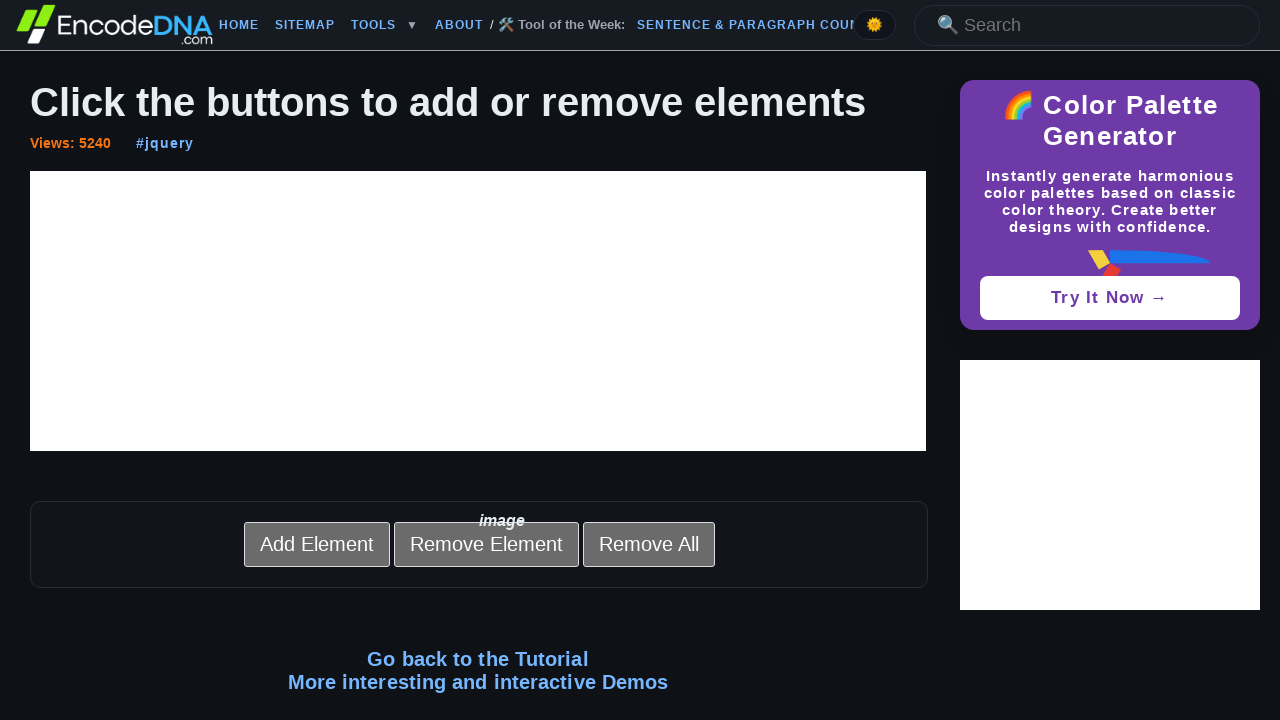